Tests login form validation by submitting invalid credentials and verifying the error message appears

Starting URL: https://courses.ultimateqa.com/

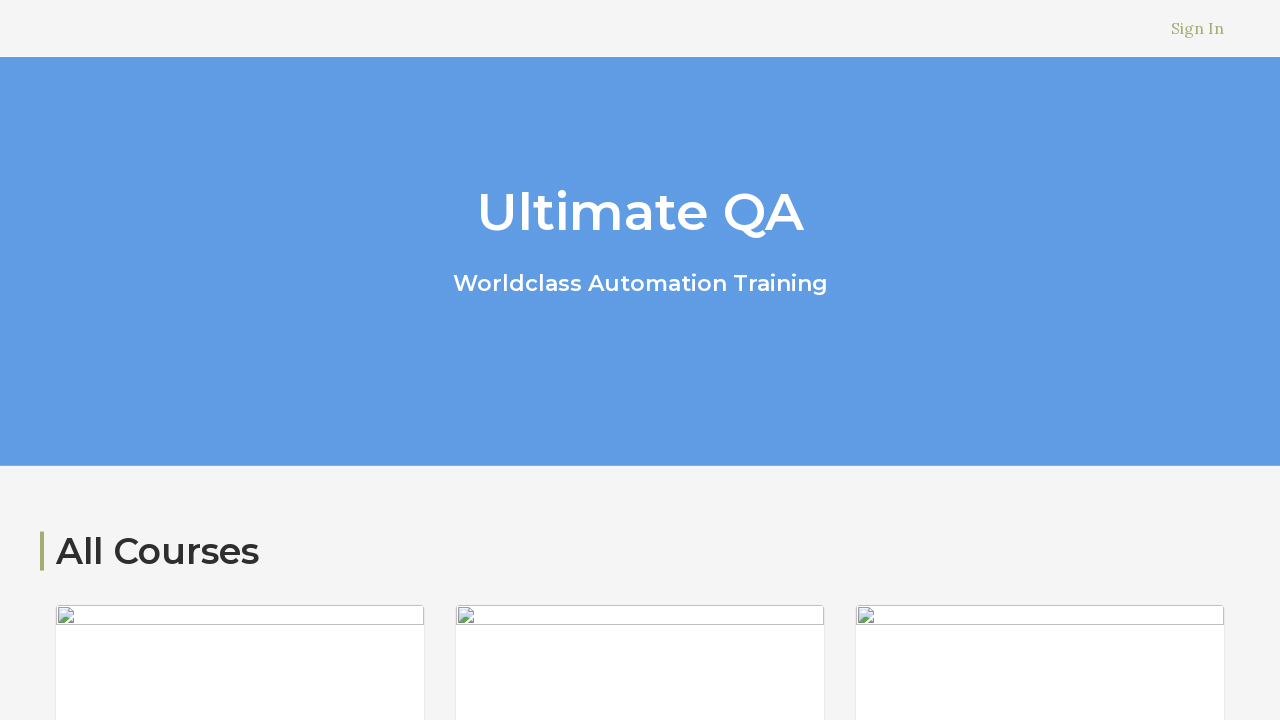

Clicked sign-in link to navigate to login page at (1198, 28) on xpath=//li[@class='header__nav-item header__nav-sign-in']
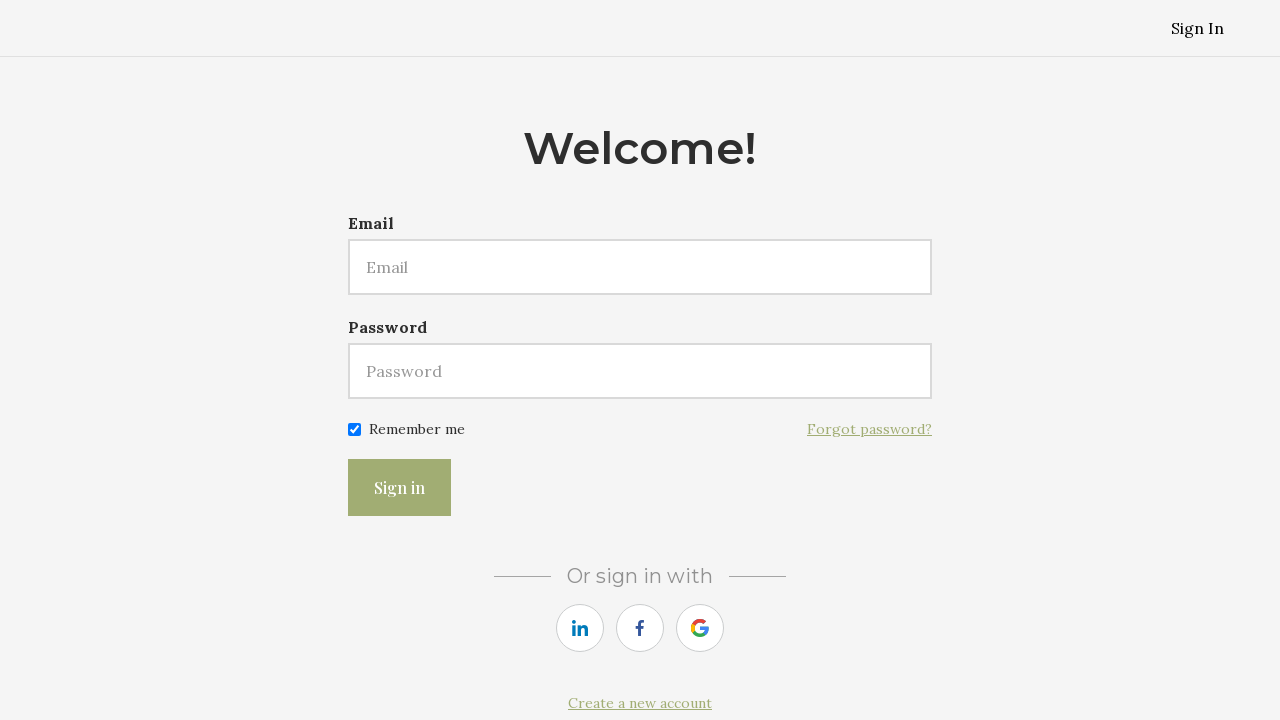

Filled email field with invalid email 'invalid@gmail.com' on #user\[email\]
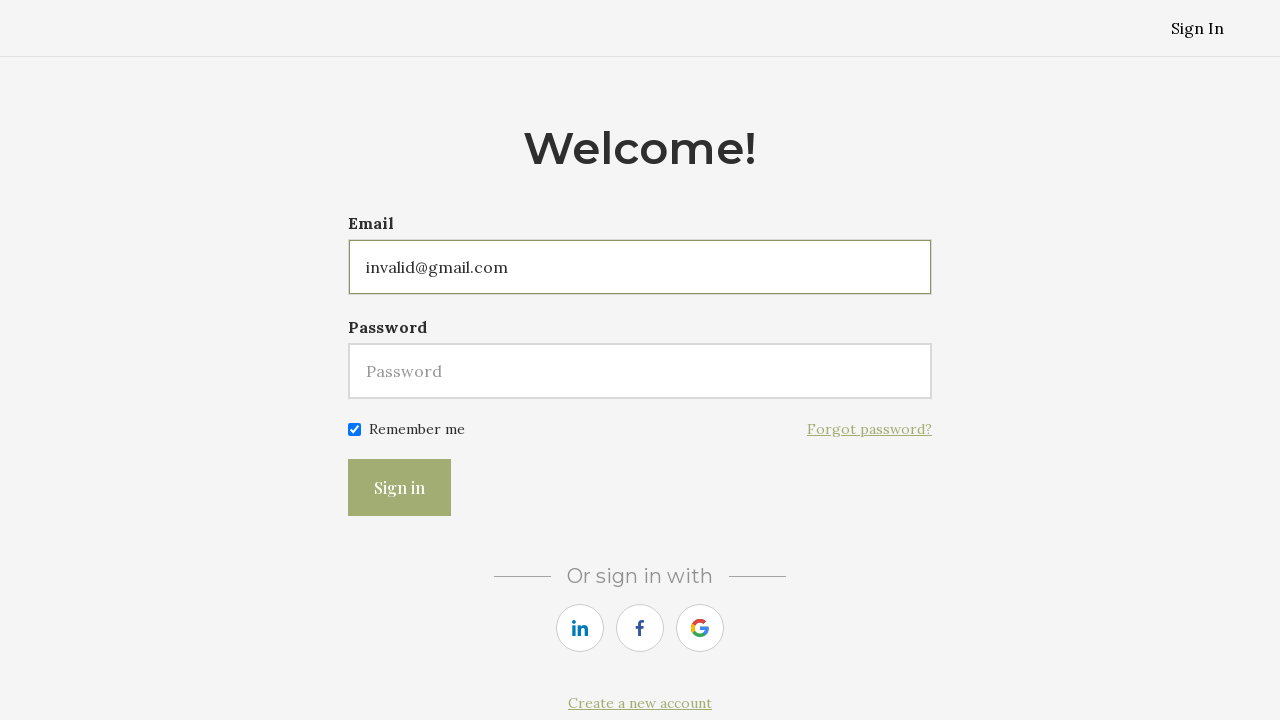

Filled password field with invalid password 'invalid!' on input[name='user[password]']
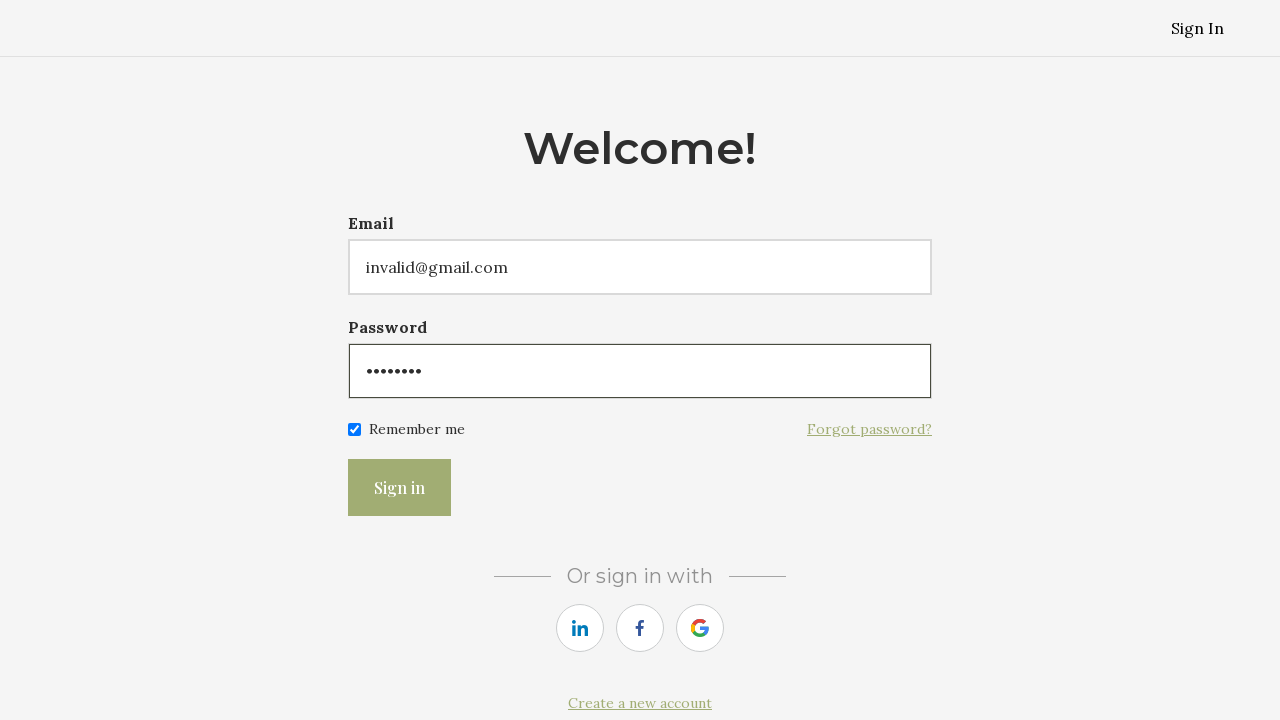

Clicked submit button to submit login form at (400, 488) on xpath=//button[@type='submit']
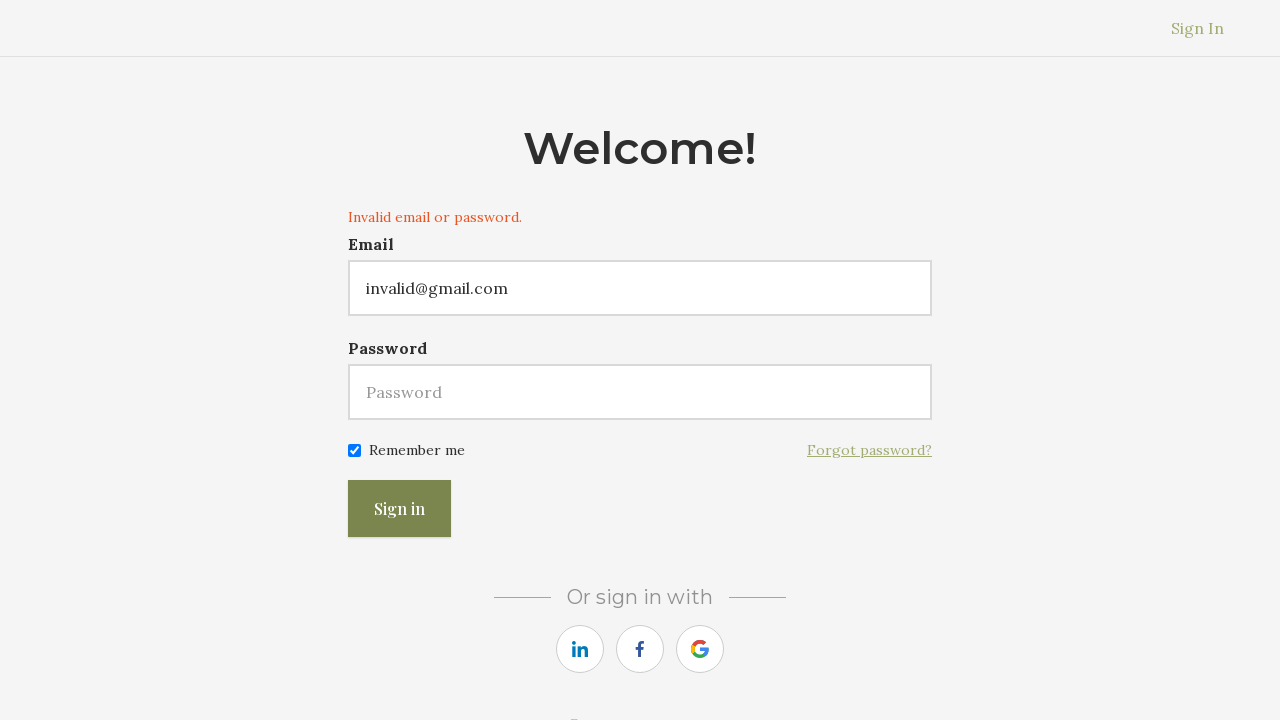

Error message 'Invalid email or password.' appeared - form validation verified
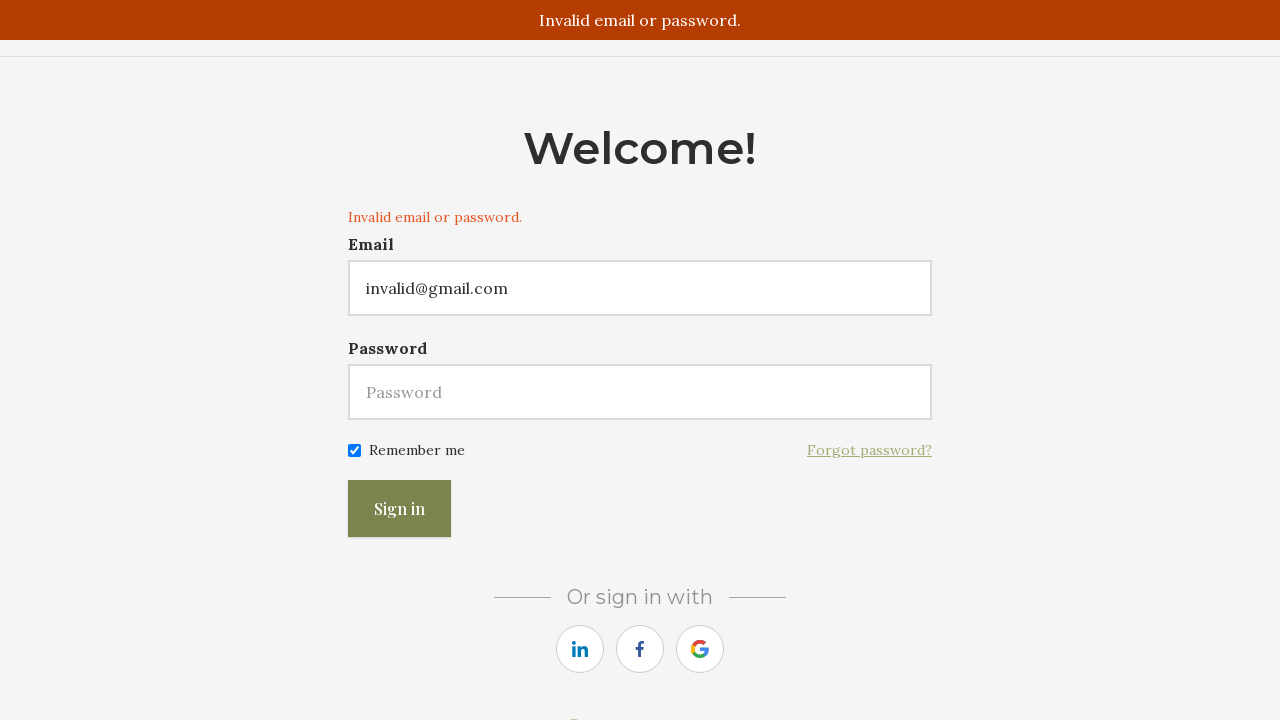

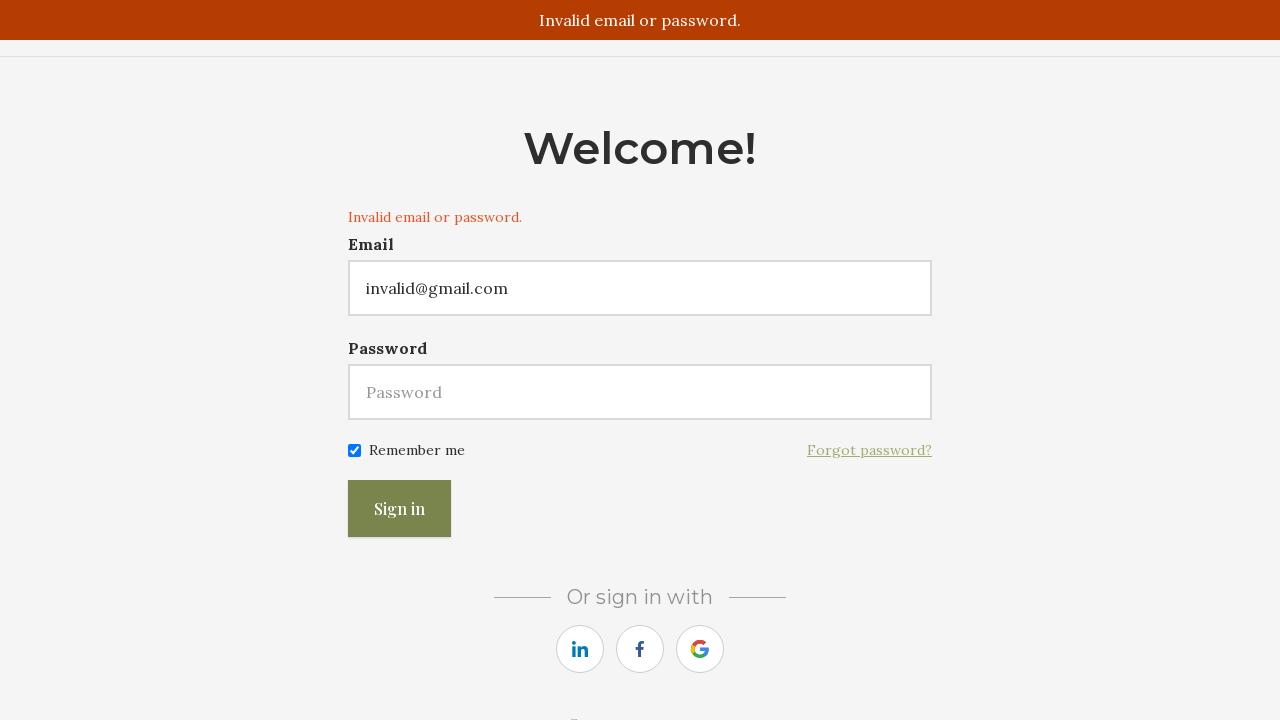